Tests that clicking Add Element creates a Delete button, then clicking Delete removes it

Starting URL: https://practice.cydeo.com/add_remove_elements/

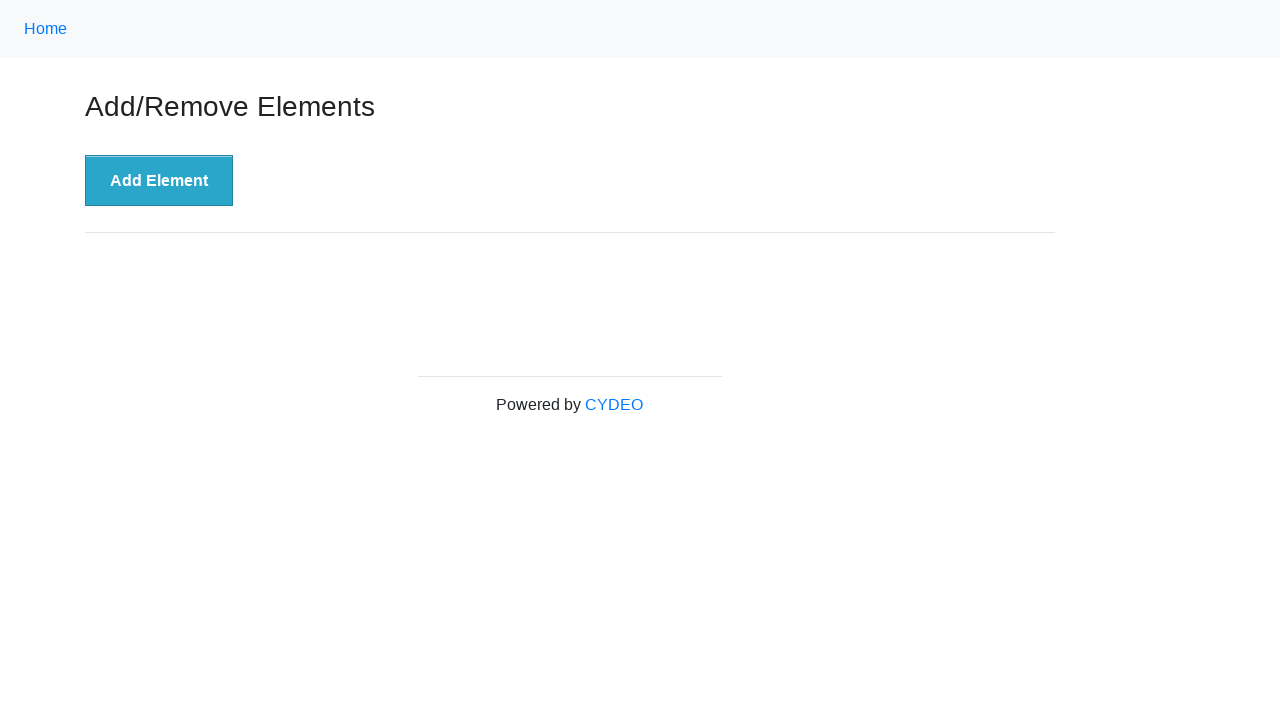

Clicked Add Element button to create a Delete button at (159, 181) on button[onclick]
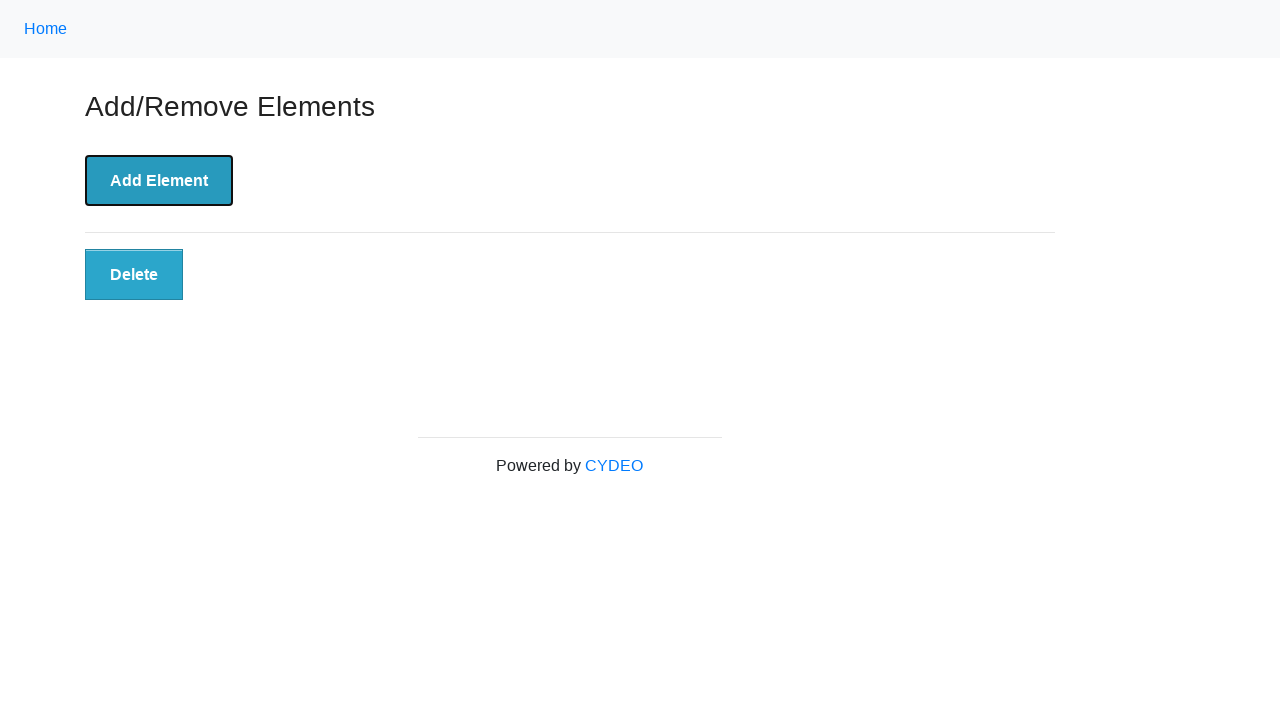

Clicked Delete button to remove the element at (134, 275) on button[class]
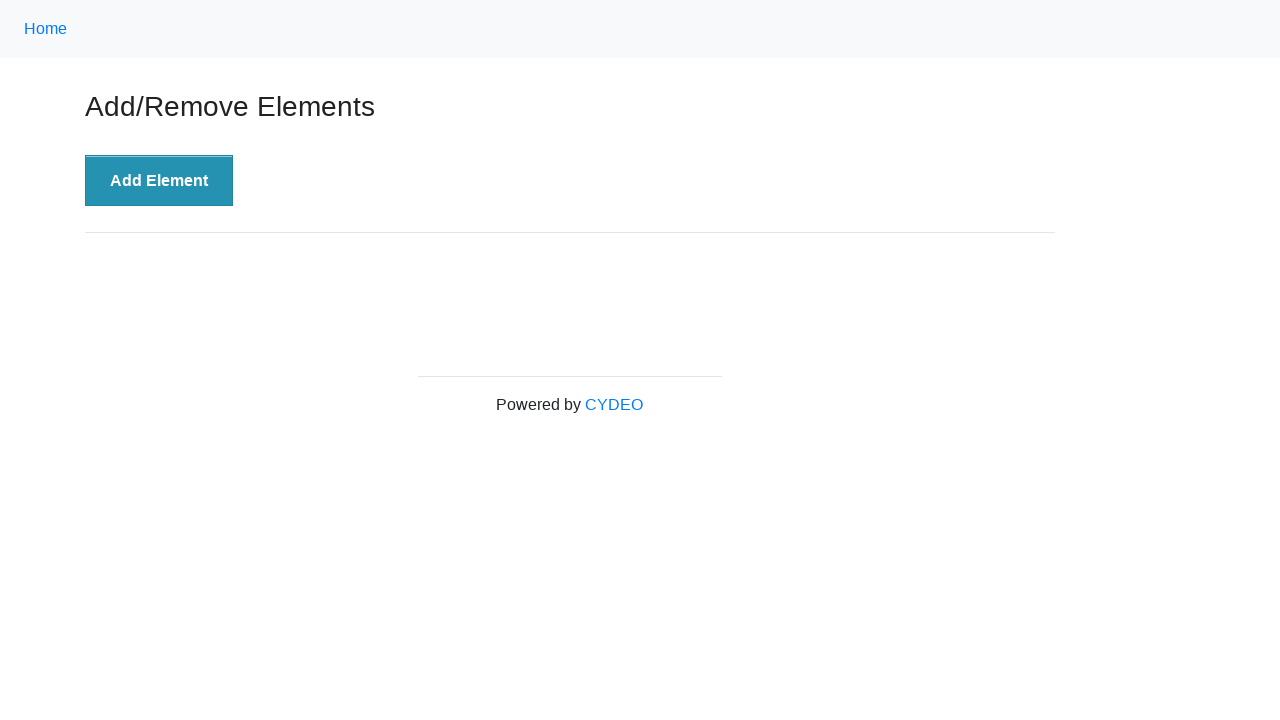

Verified that the Delete button has been removed
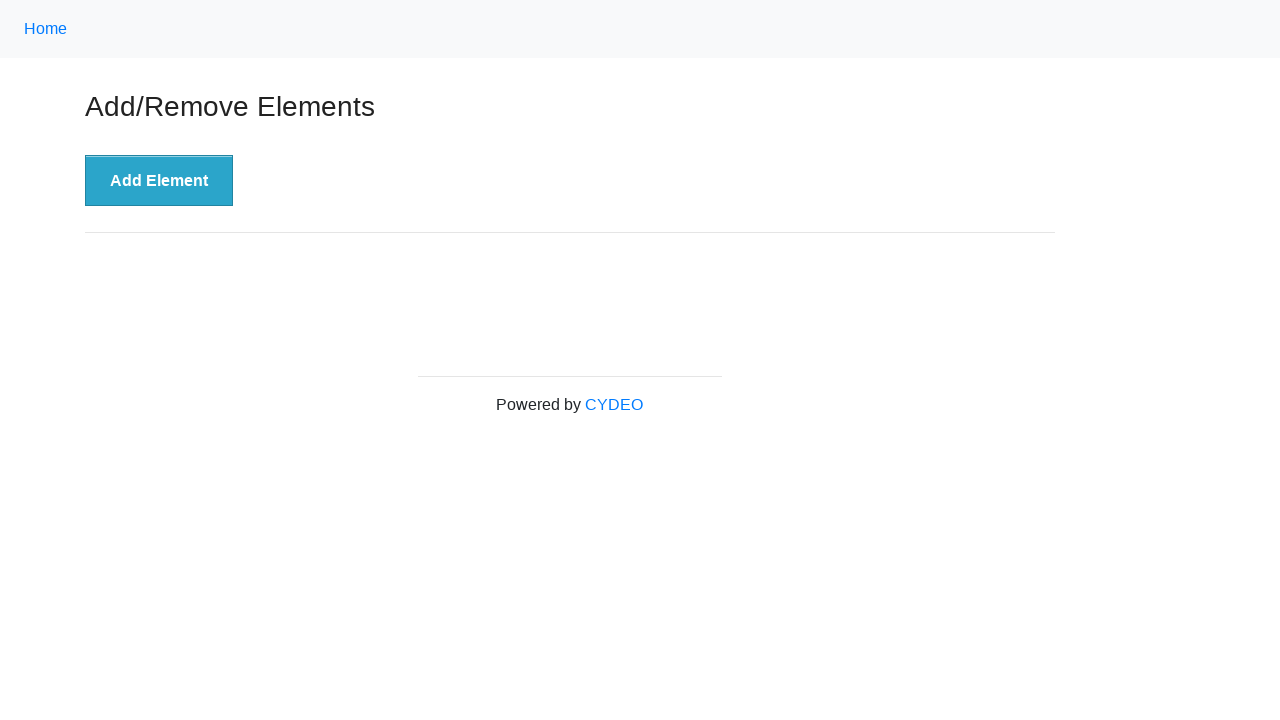

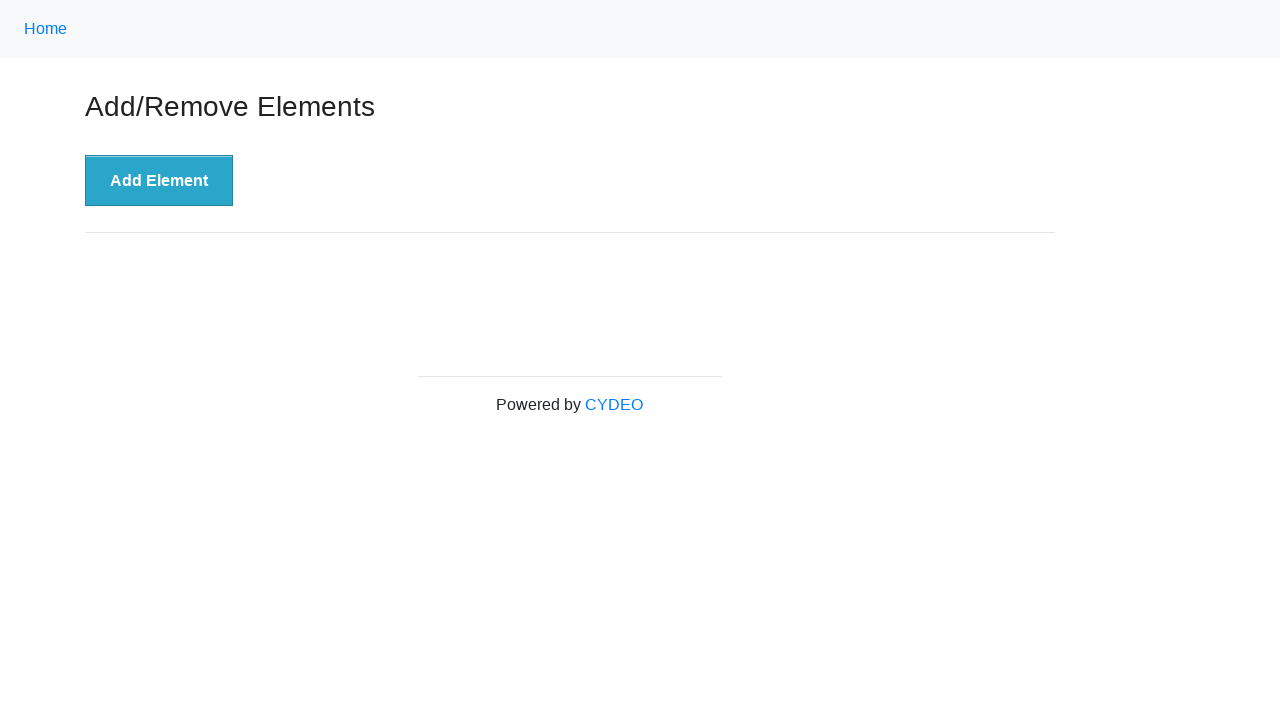